Tests number input functionality by pressing arrow up and arrow down keys to increment and decrement the input value, clearing the field between each action.

Starting URL: http://the-internet.herokuapp.com/inputs

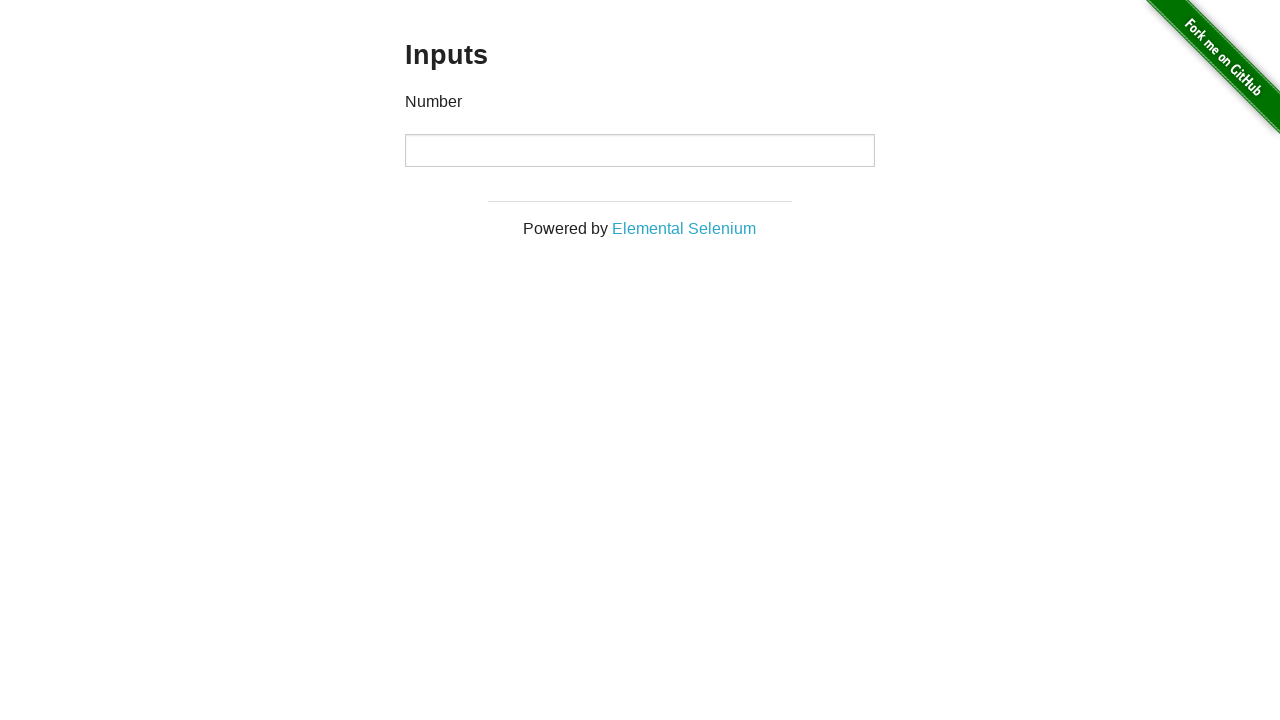

Located the number input field
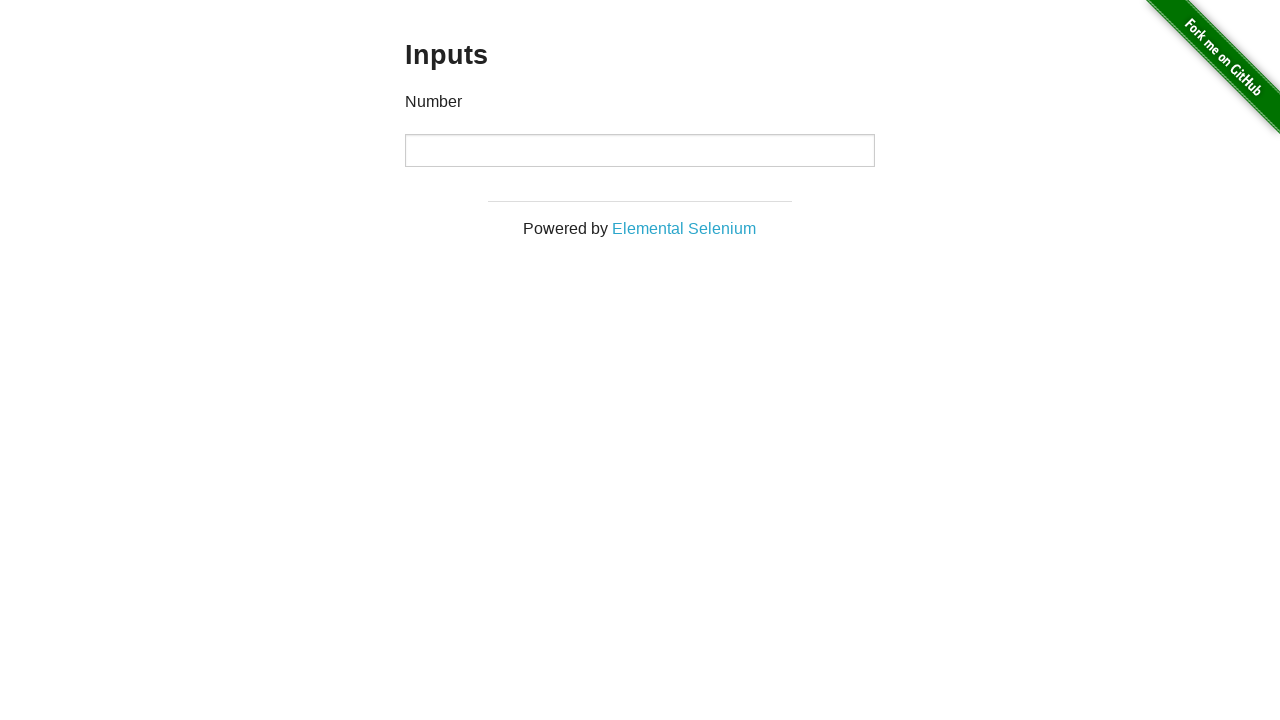

Pressed arrow up to increment the input value on input
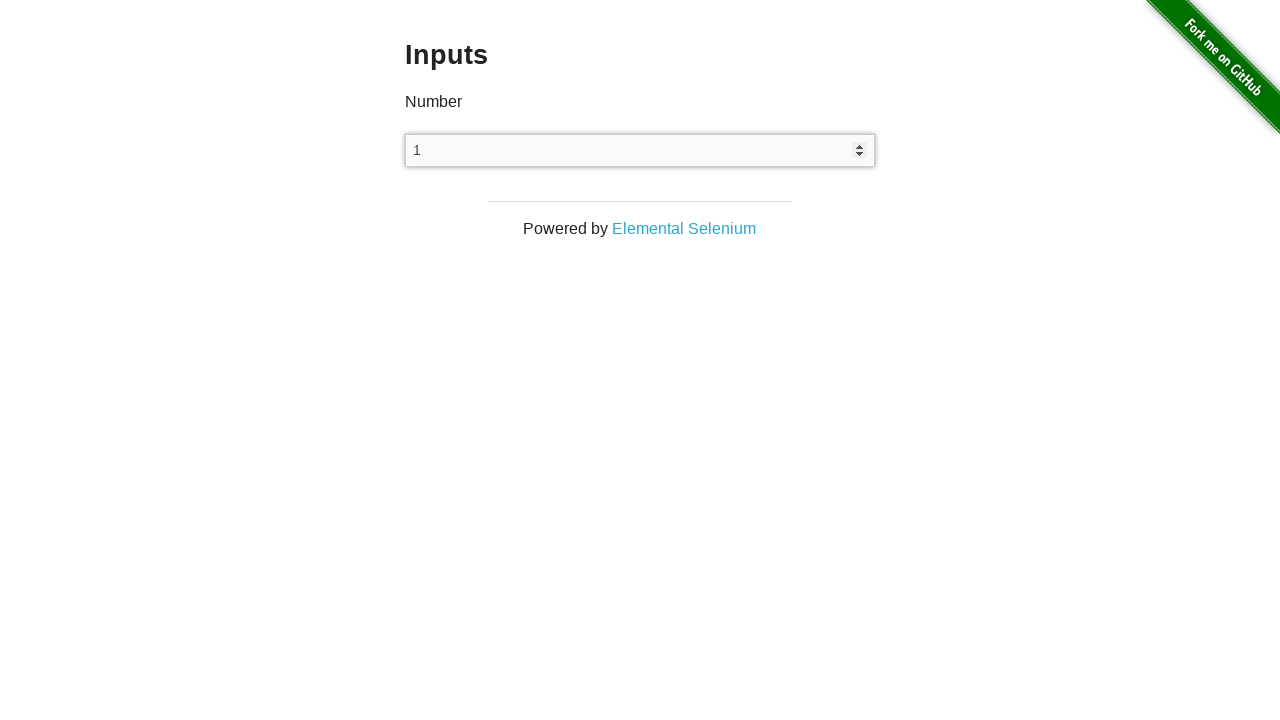

Cleared the input field on input
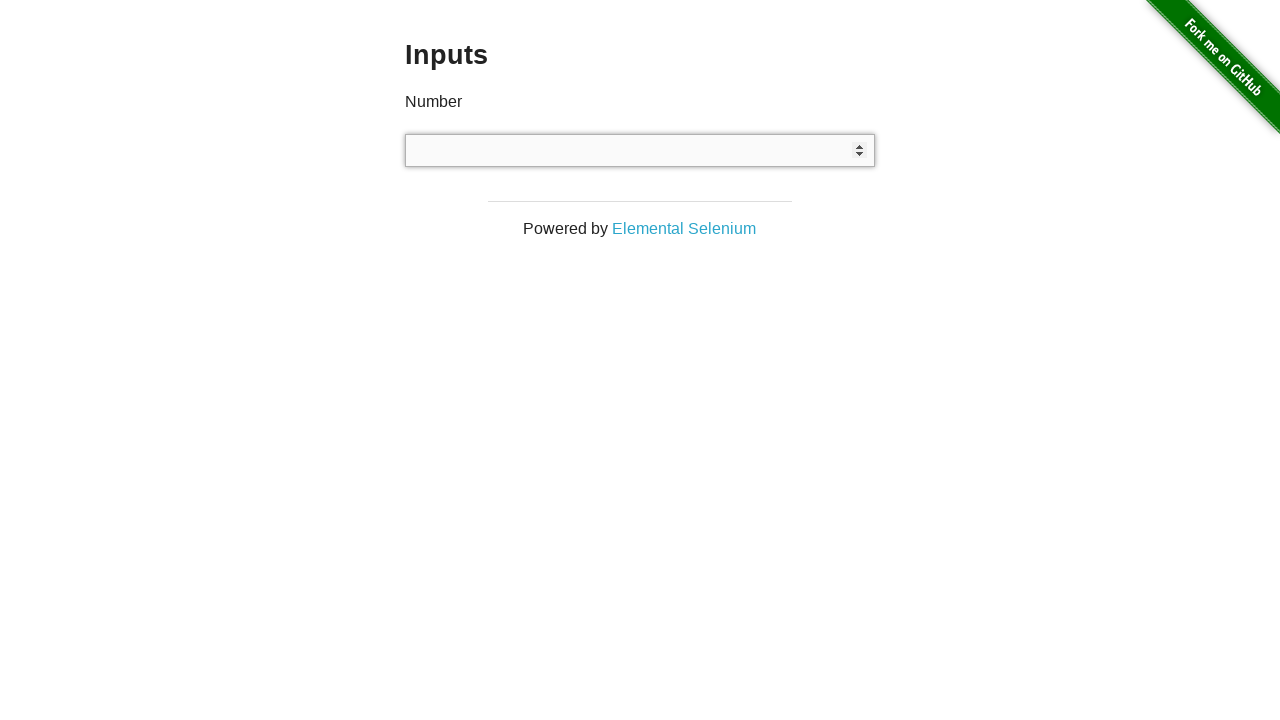

Pressed arrow down to decrement the input value on input
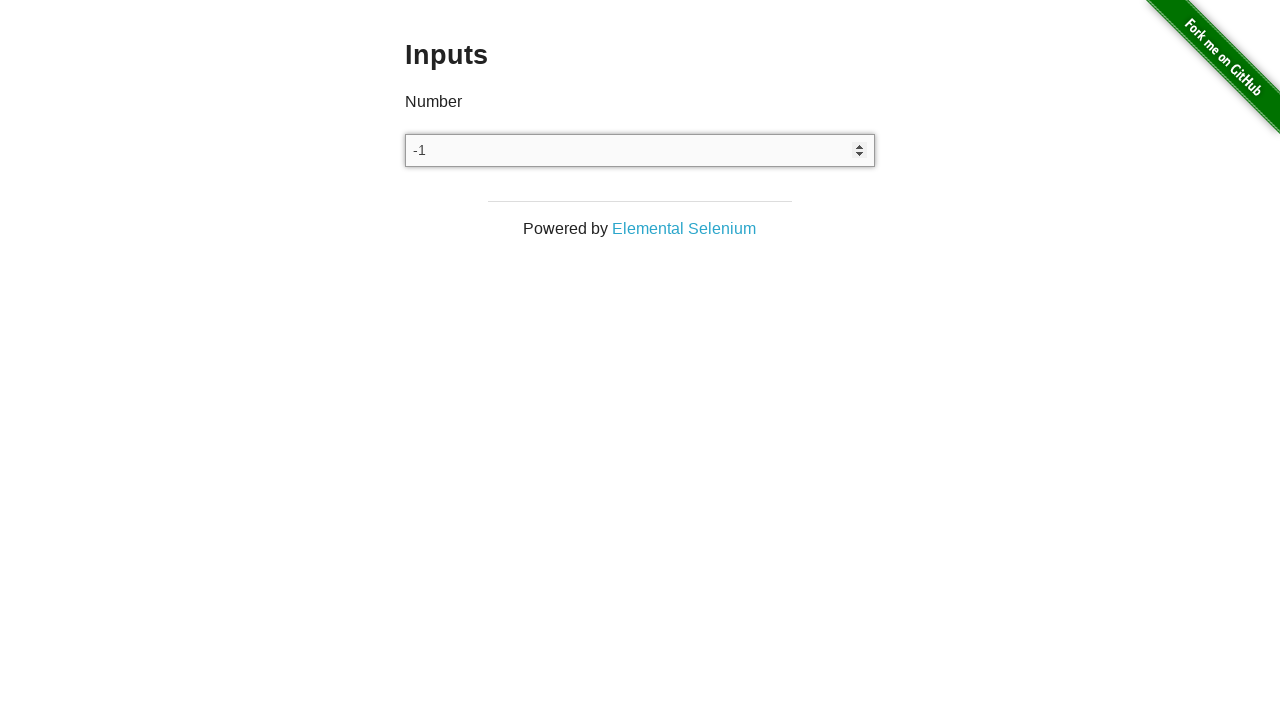

Cleared the input field again on input
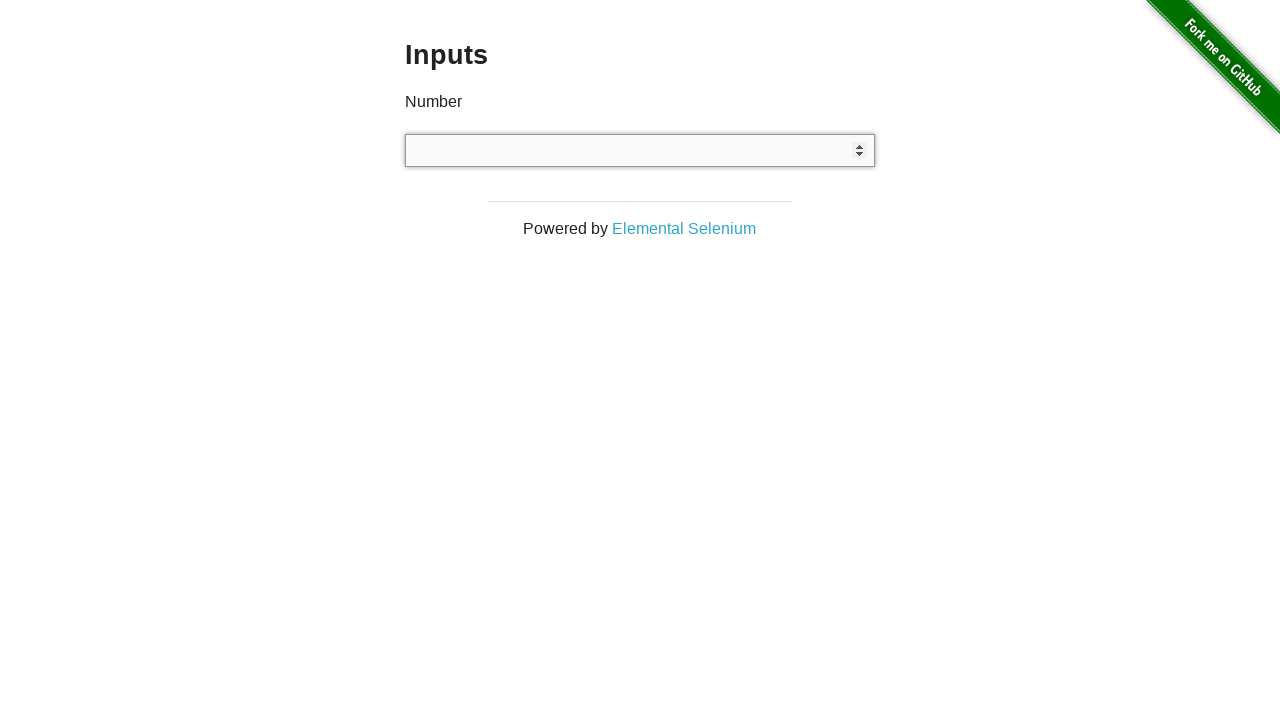

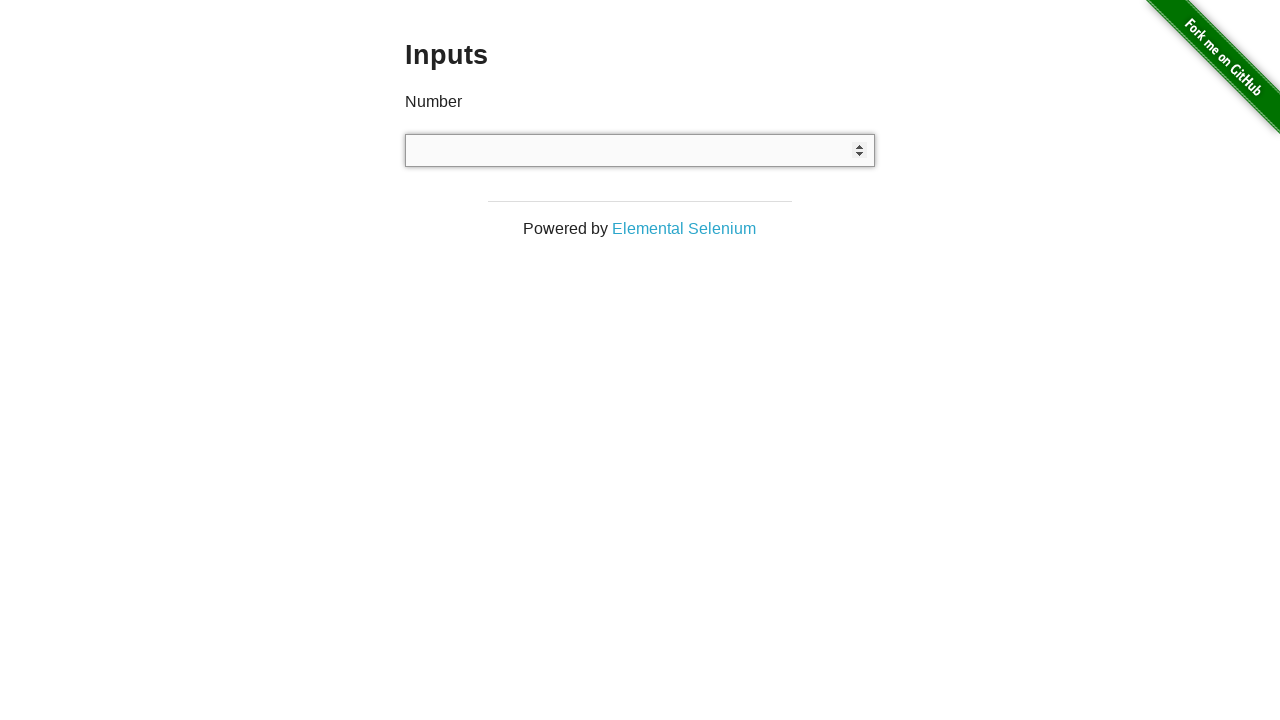